Tests a flight booking workflow by selecting departure/destination cities, choosing a flight, and completing the purchase process

Starting URL: https://blazedemo.com/index.php

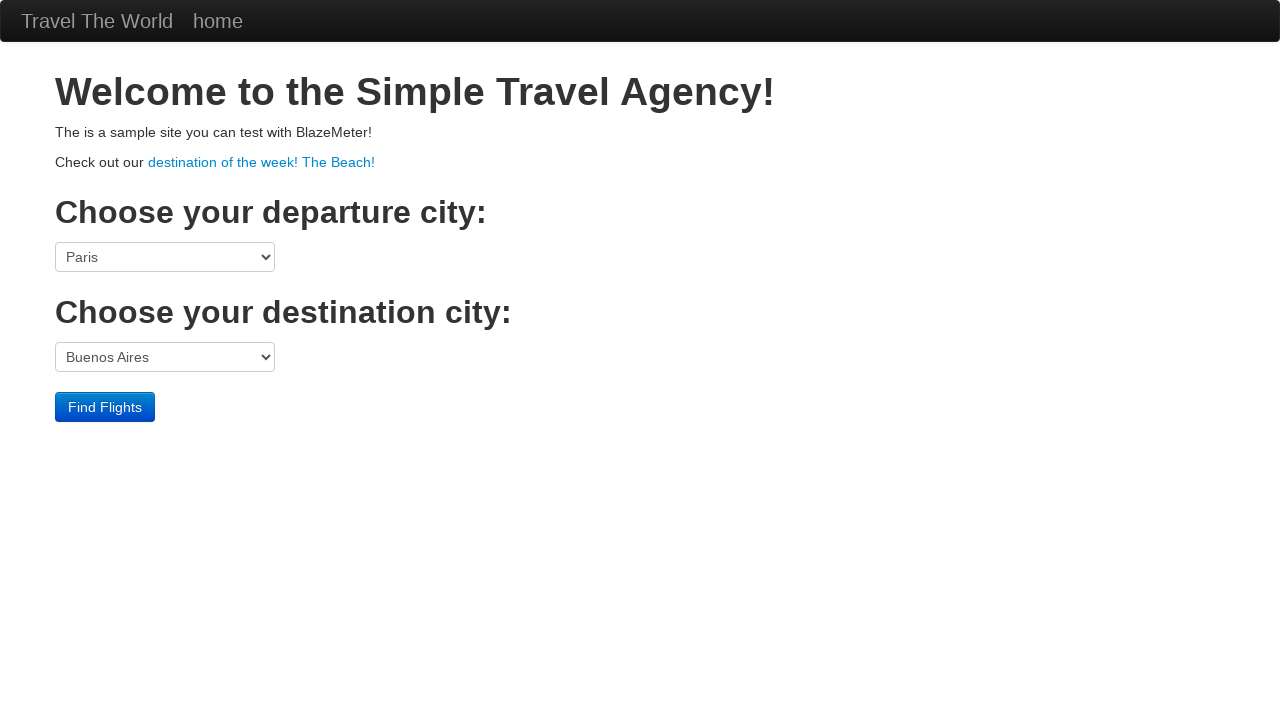

Verified welcome message on homepage
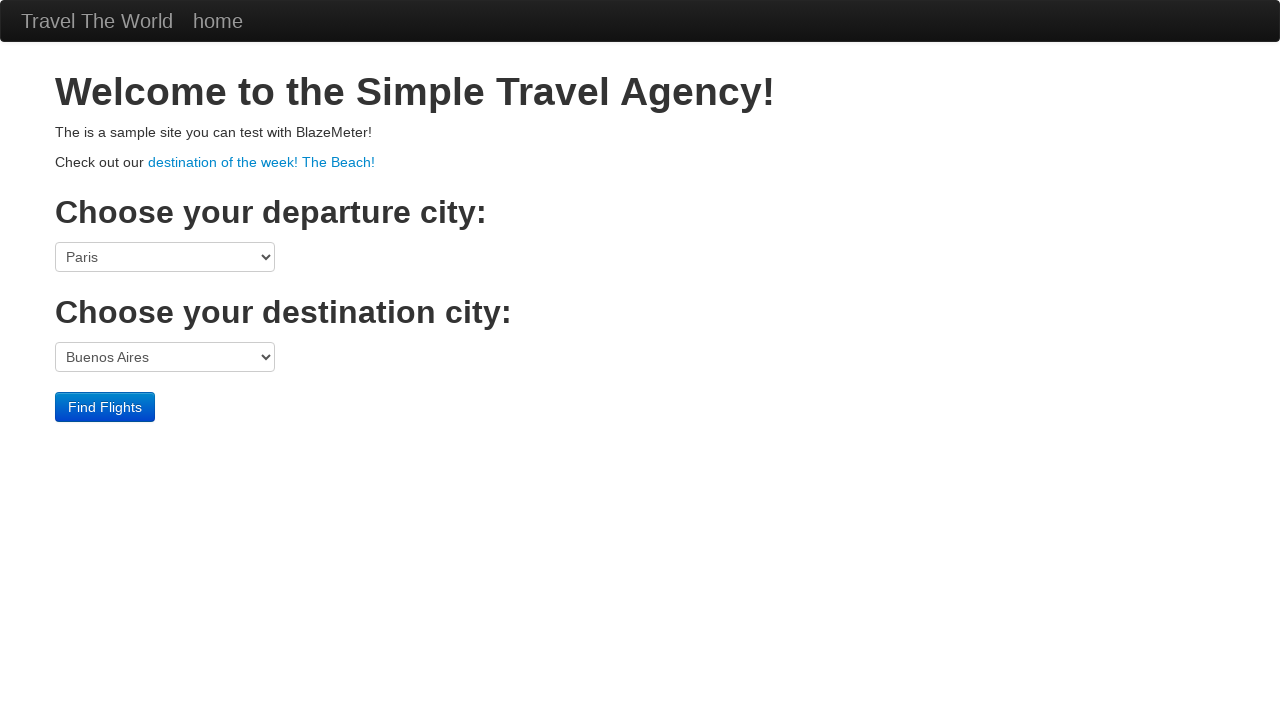

Clicked 'destination of the week! The Beach!' link at (262, 162) on a:has-text('destination of the week! The Beach!')
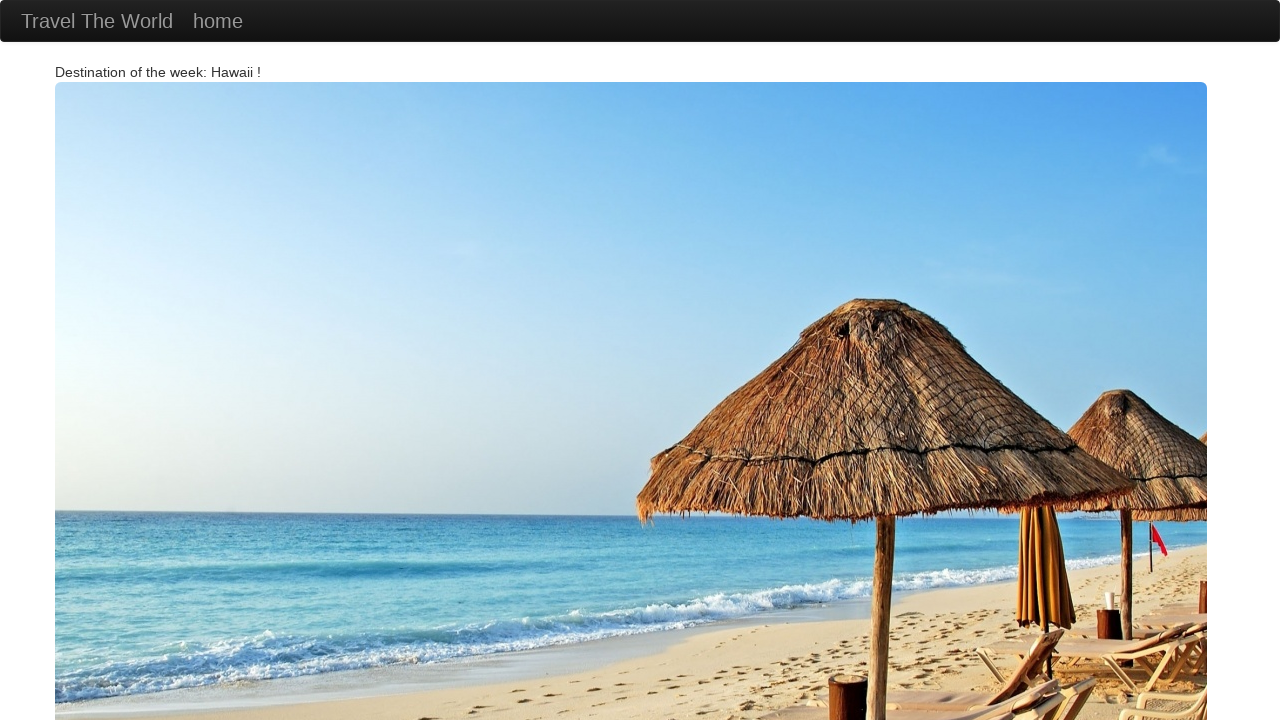

Verified URL contains 'vacation'
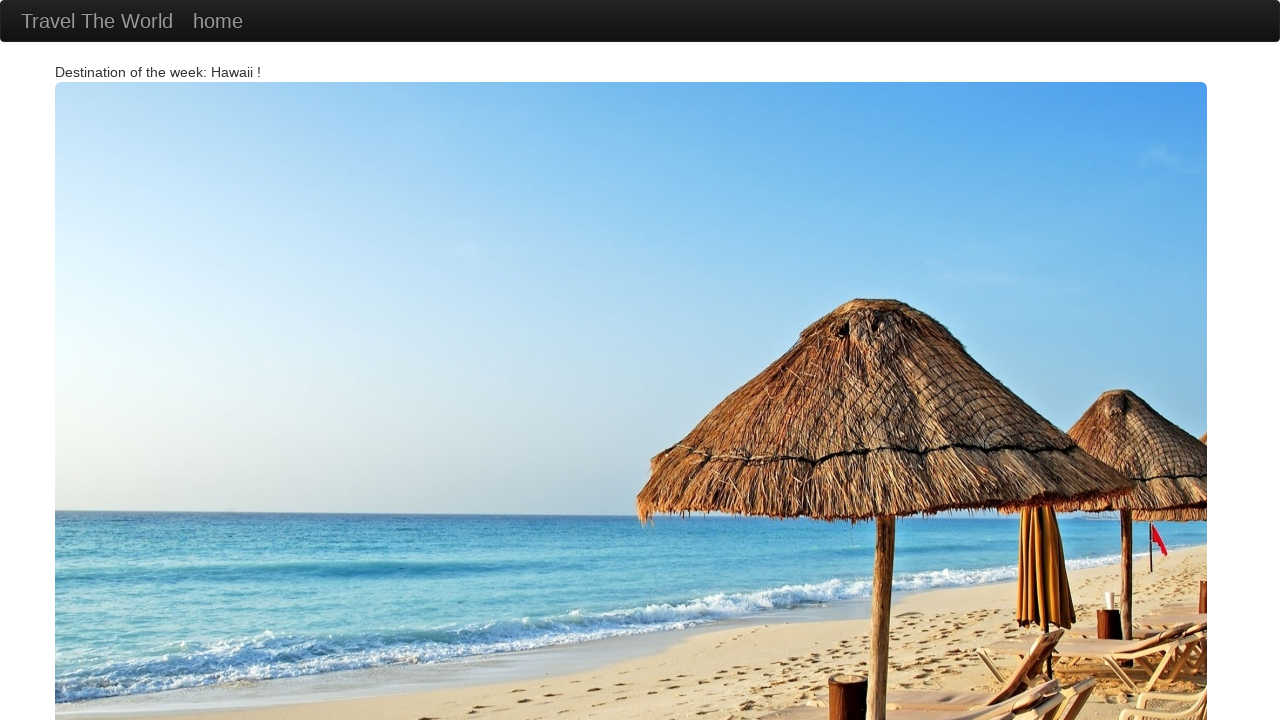

Navigated back to main page
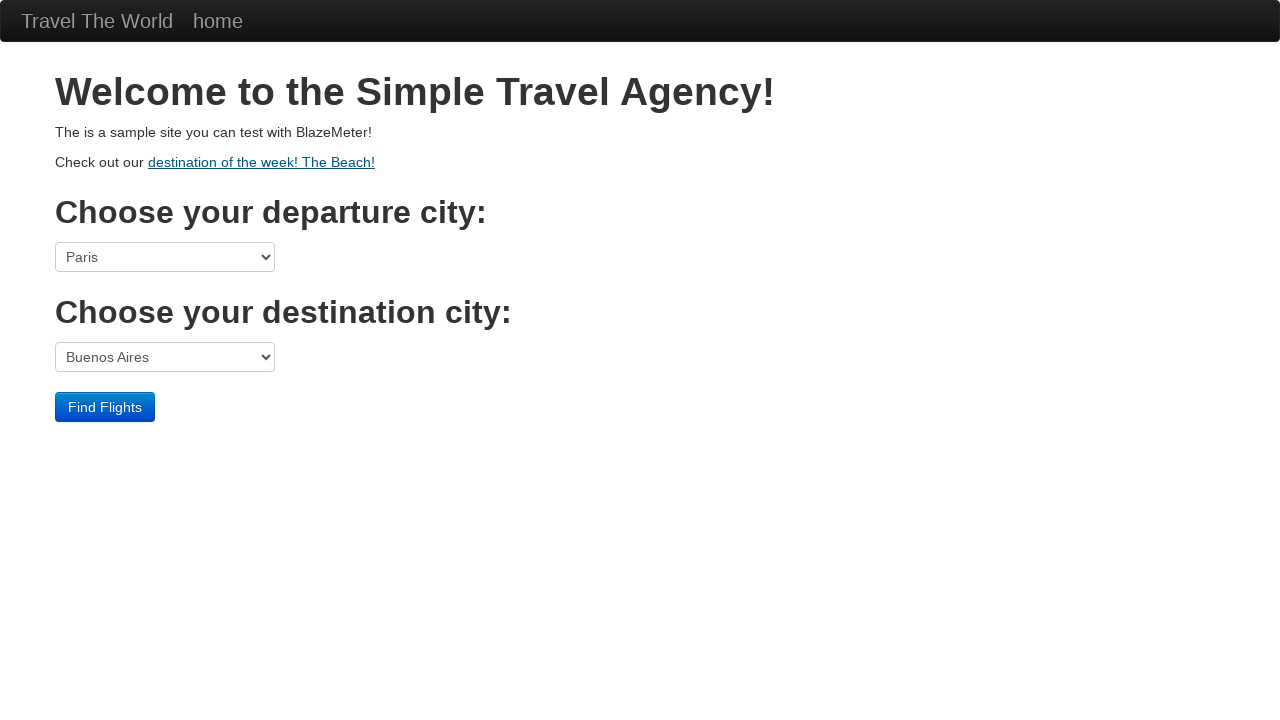

Selected Portland as departure city on select[name='fromPort']
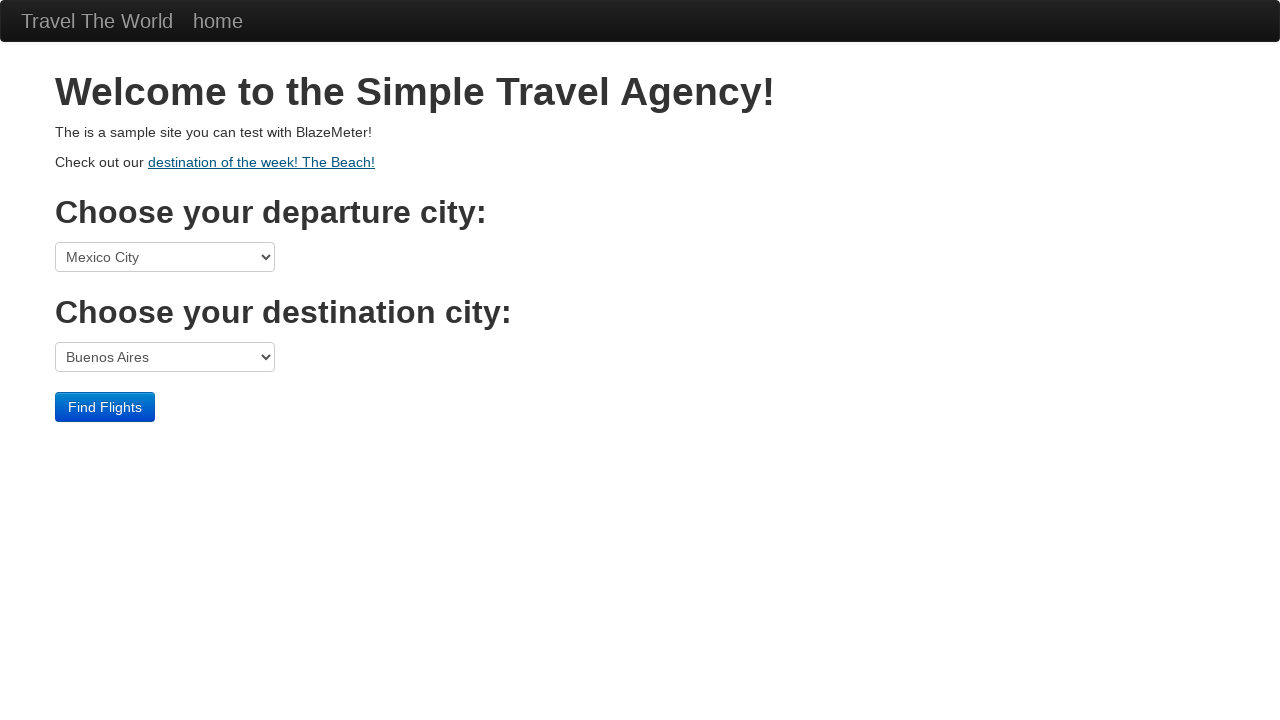

Selected New York as destination city on select[name='toPort']
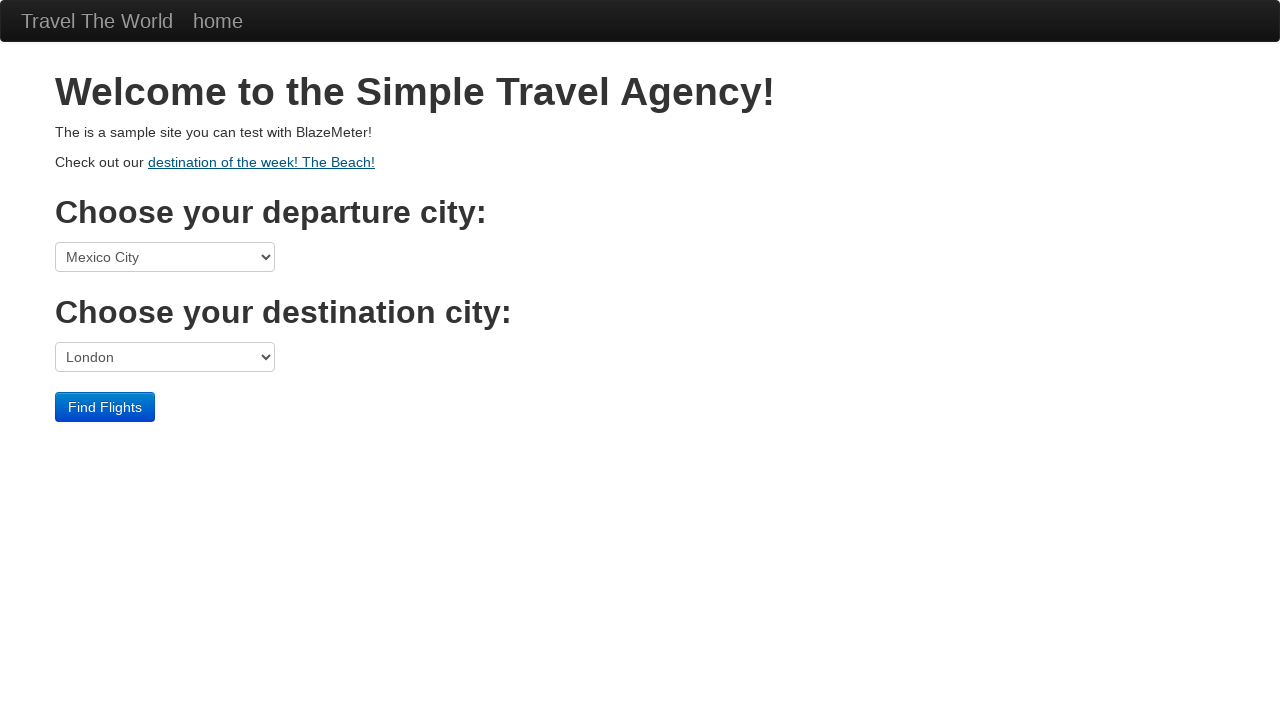

Clicked Find Flights button at (105, 407) on input[value='Find Flights']
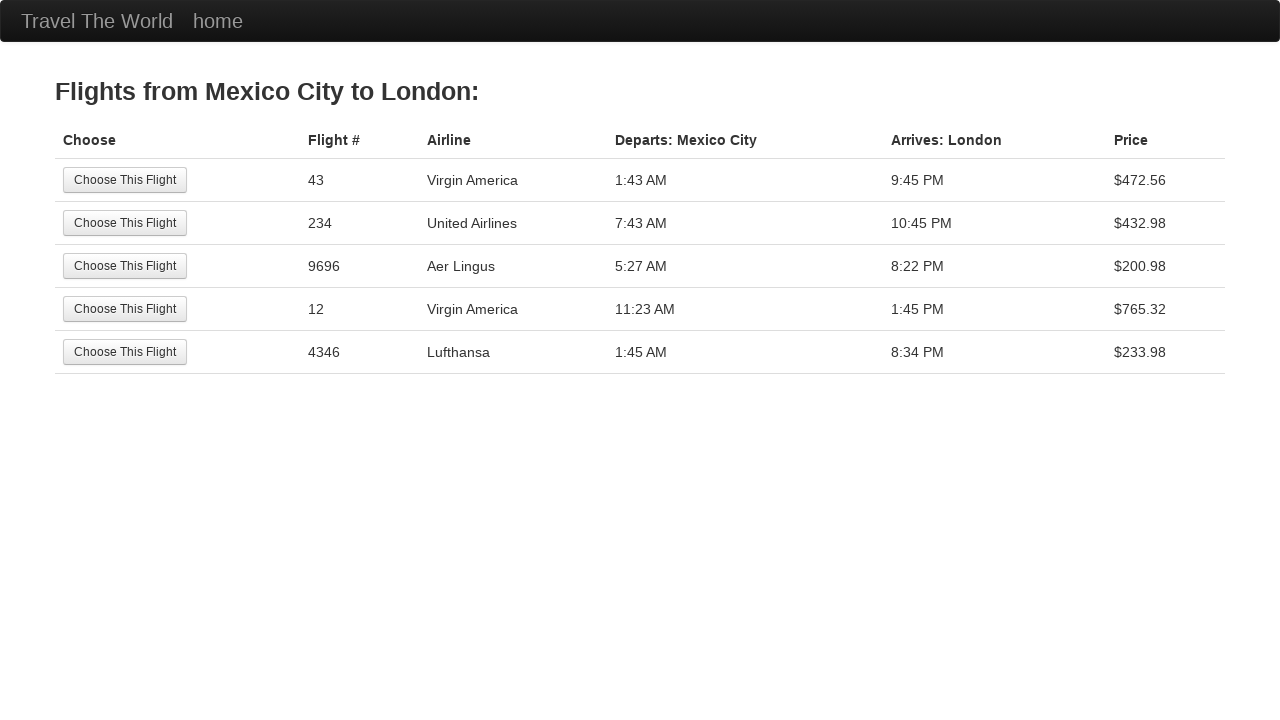

Selected third flight option at (125, 266) on xpath=//table[@class='table']//tr[3]//td[1]//input
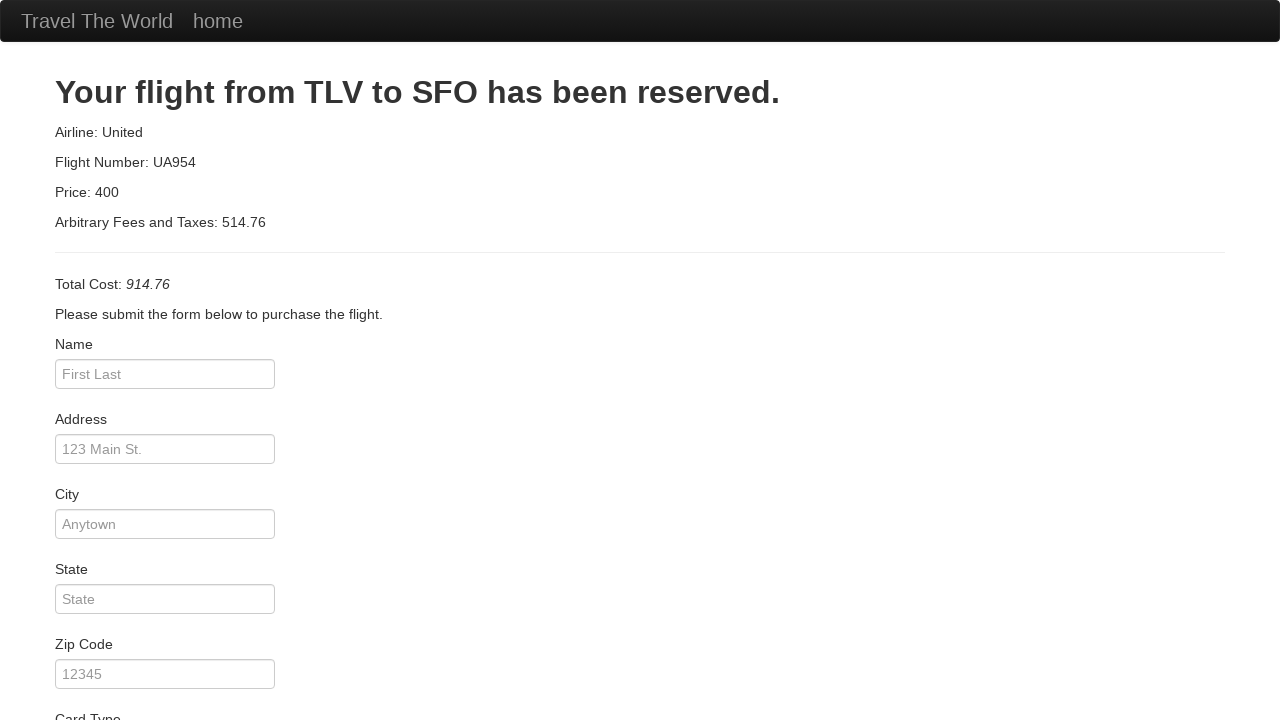

Scrolled down page
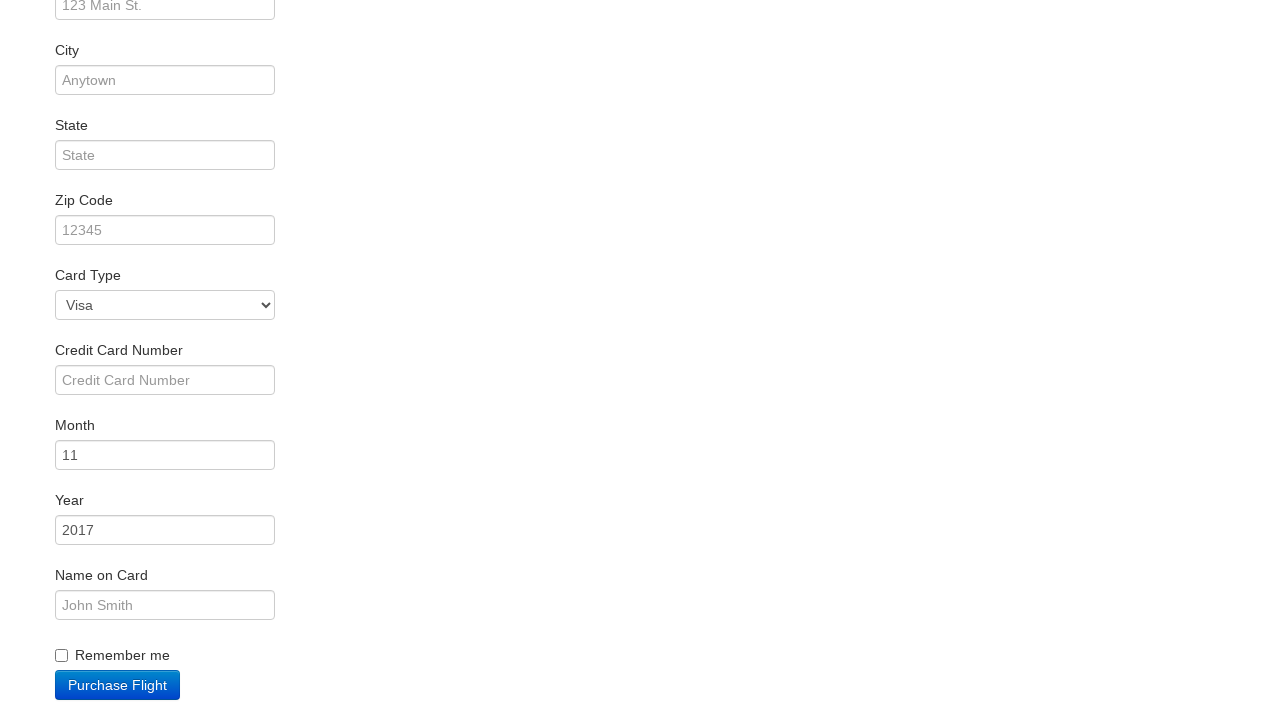

Clicked Purchase Flight button at (118, 685) on input[value='Purchase Flight']
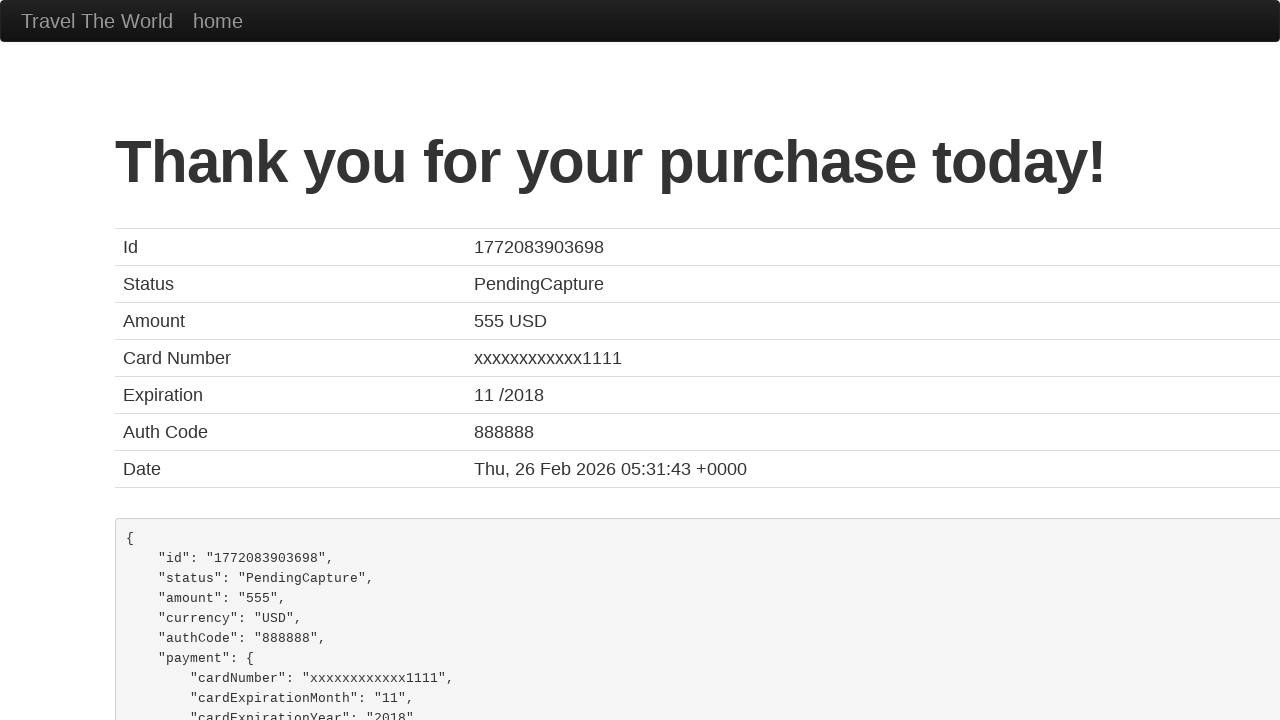

Waited for confirmation page to load
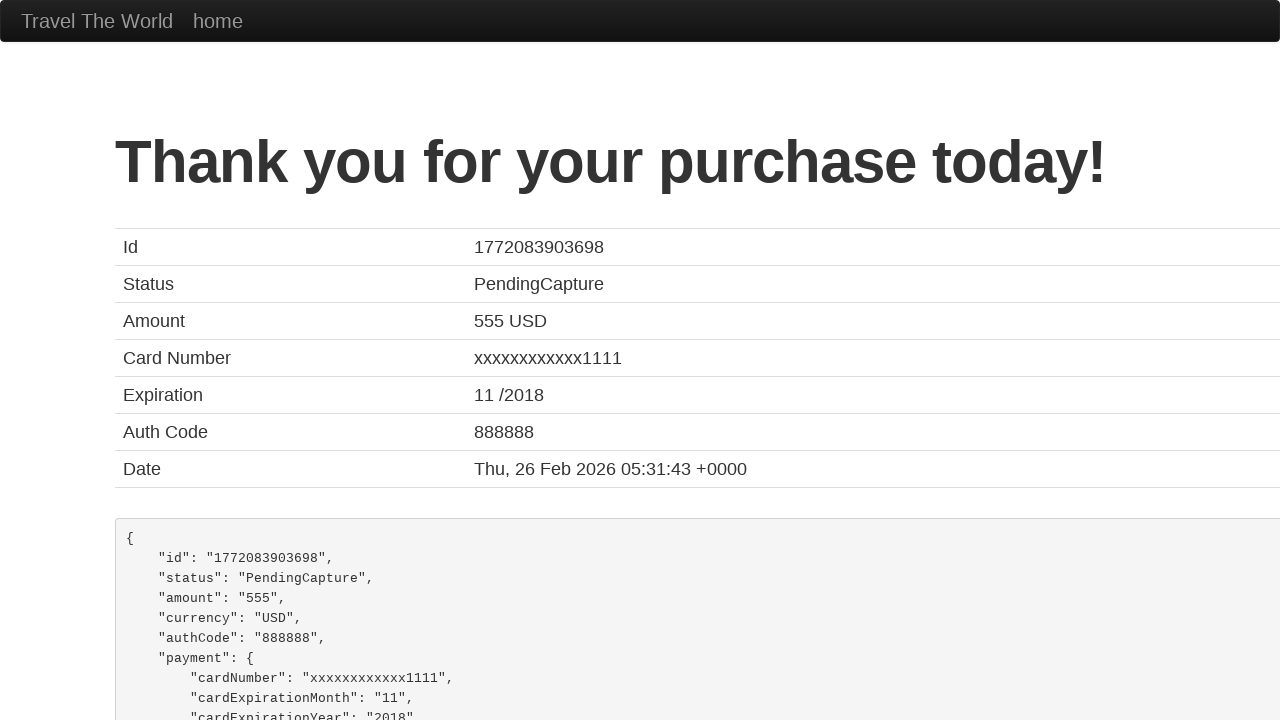

Retrieved ticket ID: 1772083903698
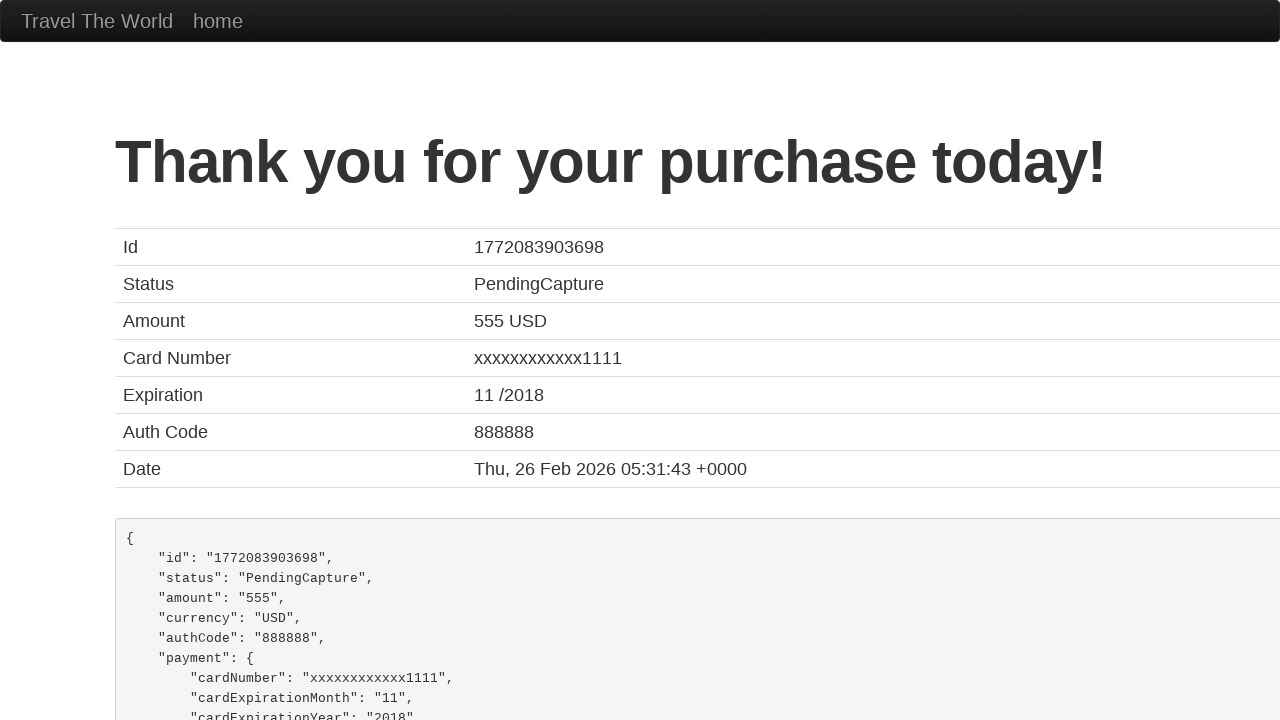

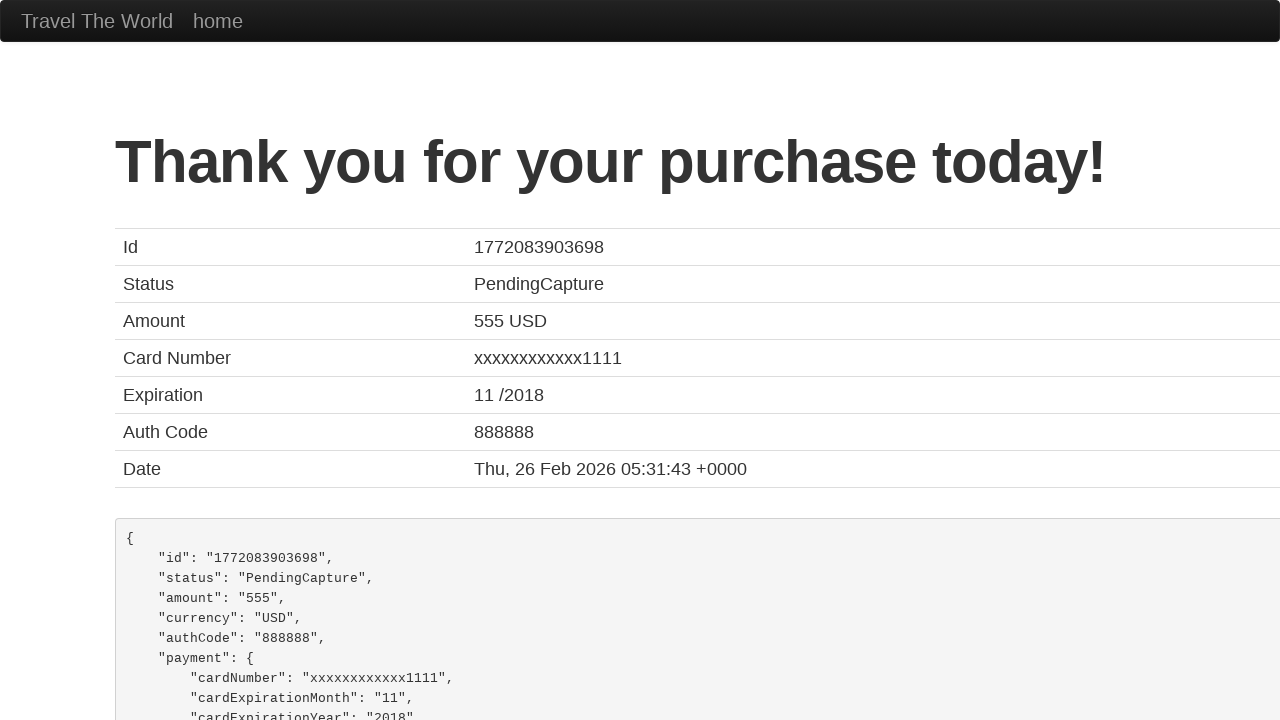